Tests JavaScript prompt alert functionality by triggering a prompt, entering text, and accepting it

Starting URL: https://training-support.net/webelements/alerts

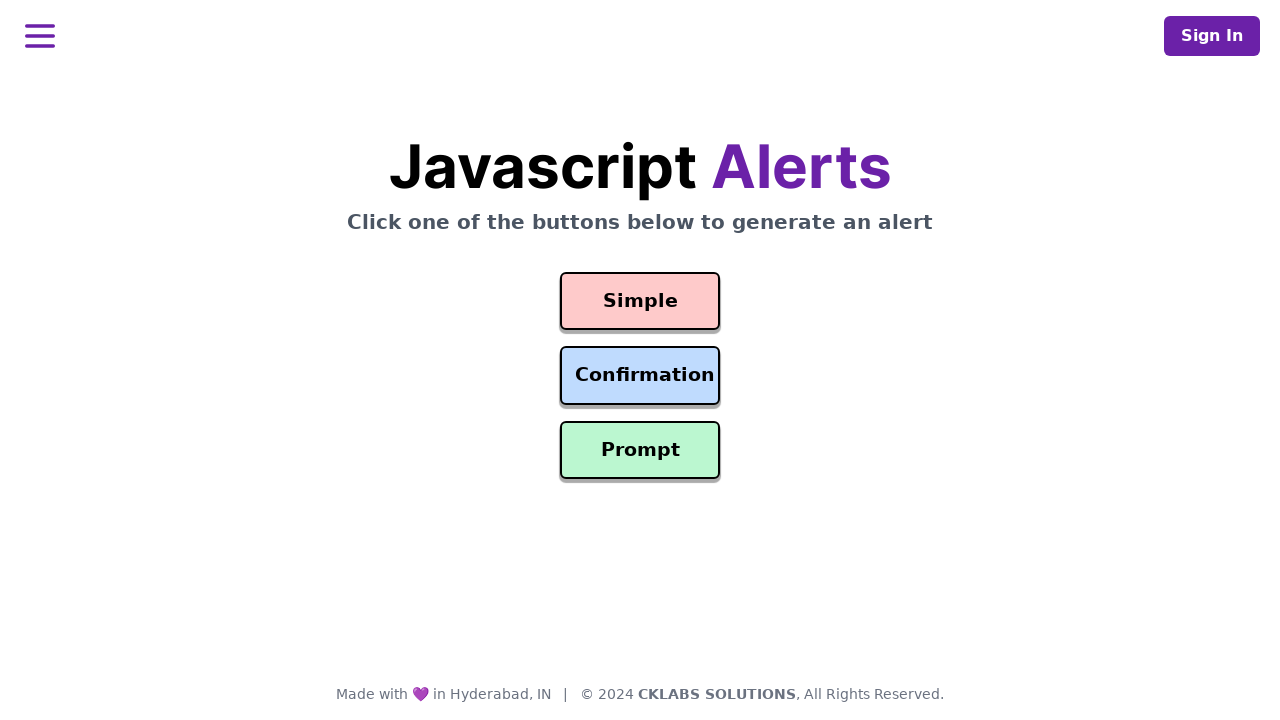

Clicked prompt button to trigger prompt alert at (640, 450) on #prompt
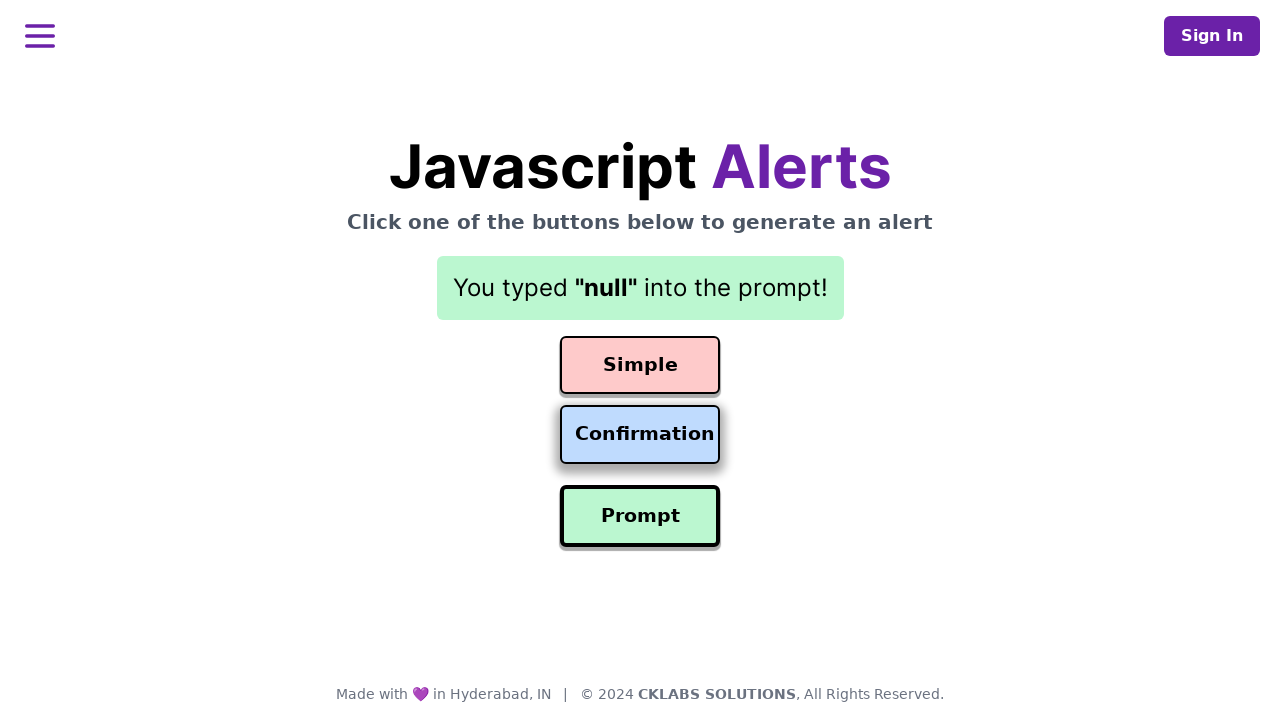

Set up dialog handler to accept prompt with text 'Awesome!'
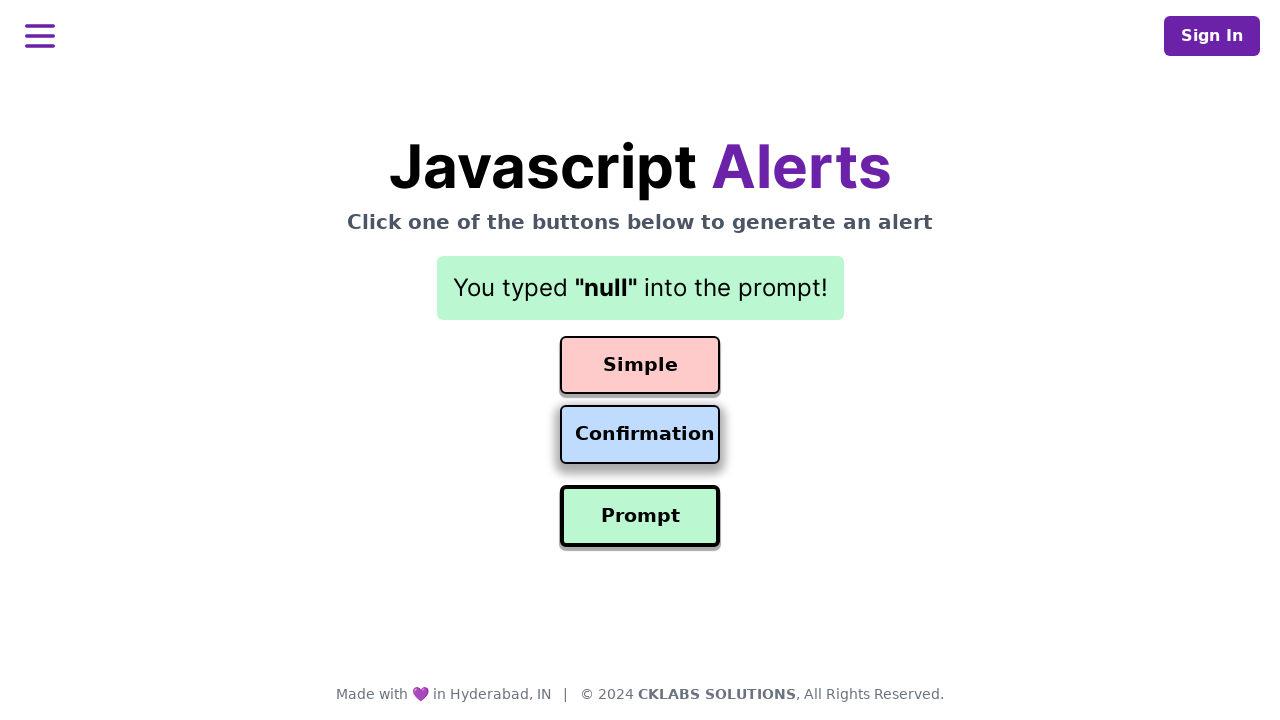

Clicked prompt button again to trigger the dialog at (640, 516) on #prompt
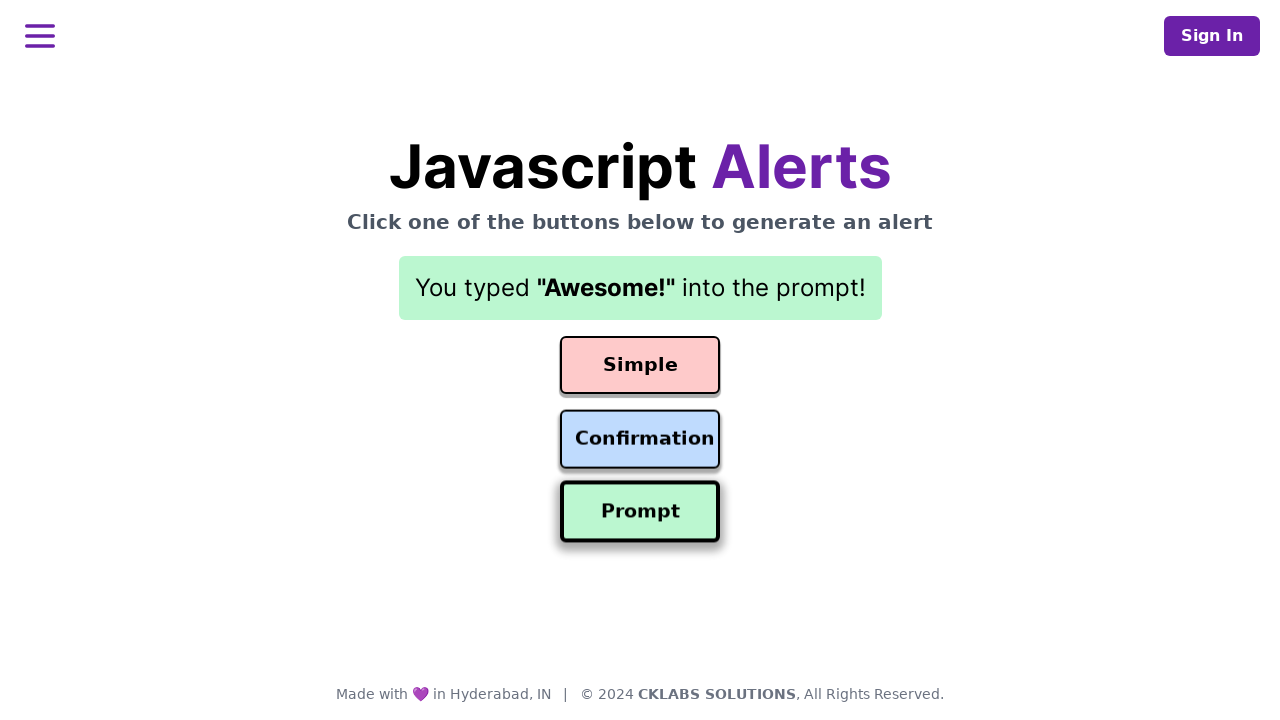

Waited for result element to be displayed after accepting prompt
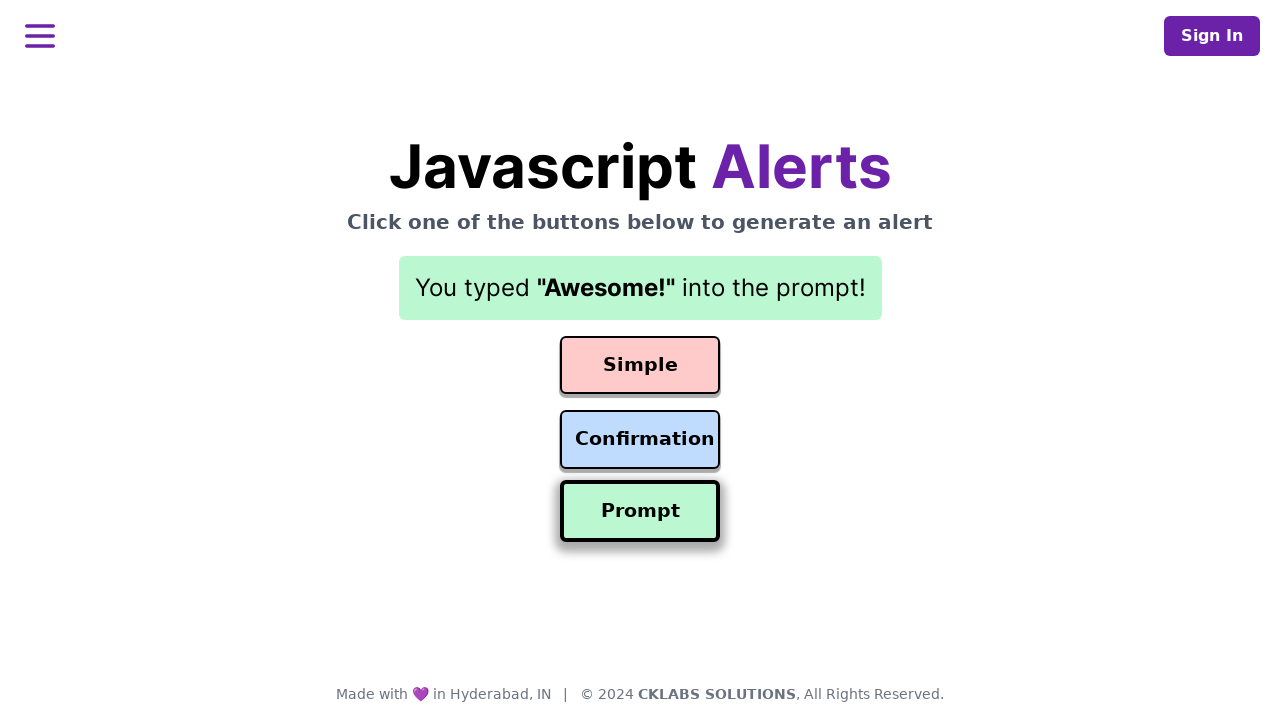

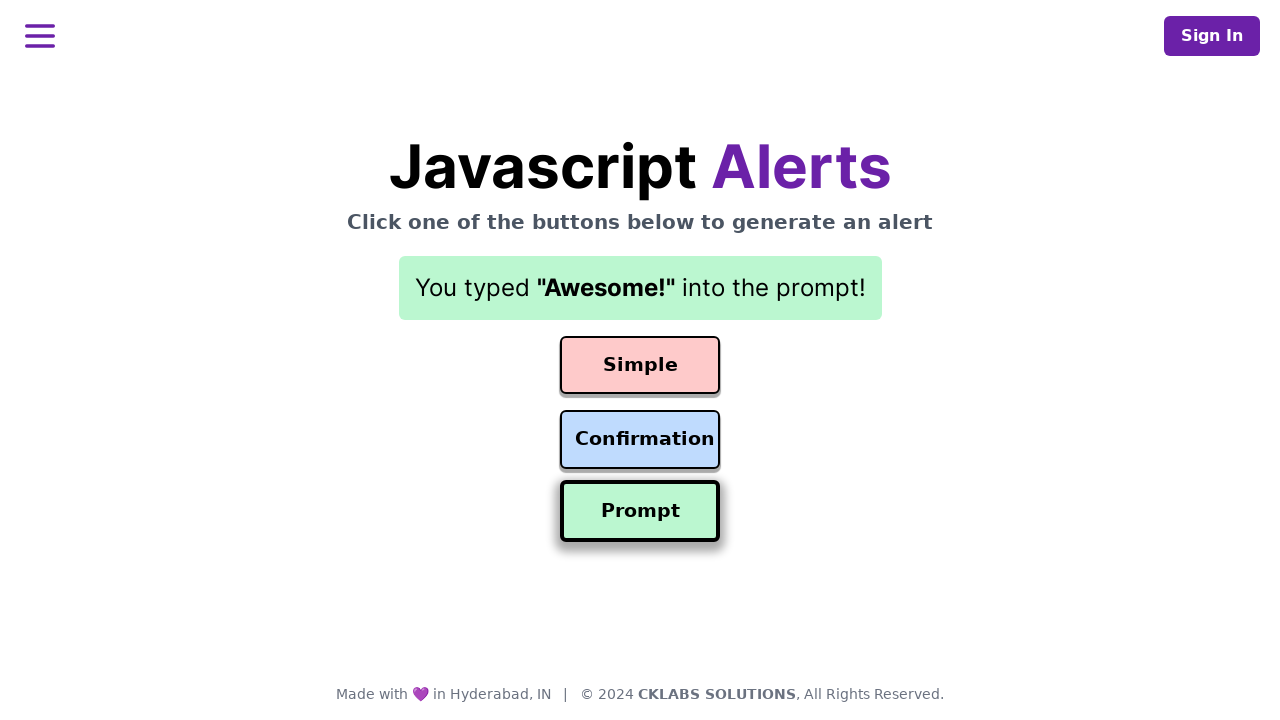